Navigates to the Rahul Shetty Academy Selenium Practice page. The test appears incomplete as it only visits the page without performing any date selection verification.

Starting URL: https://rahulshettyacademy.com/seleniumPractise/#/

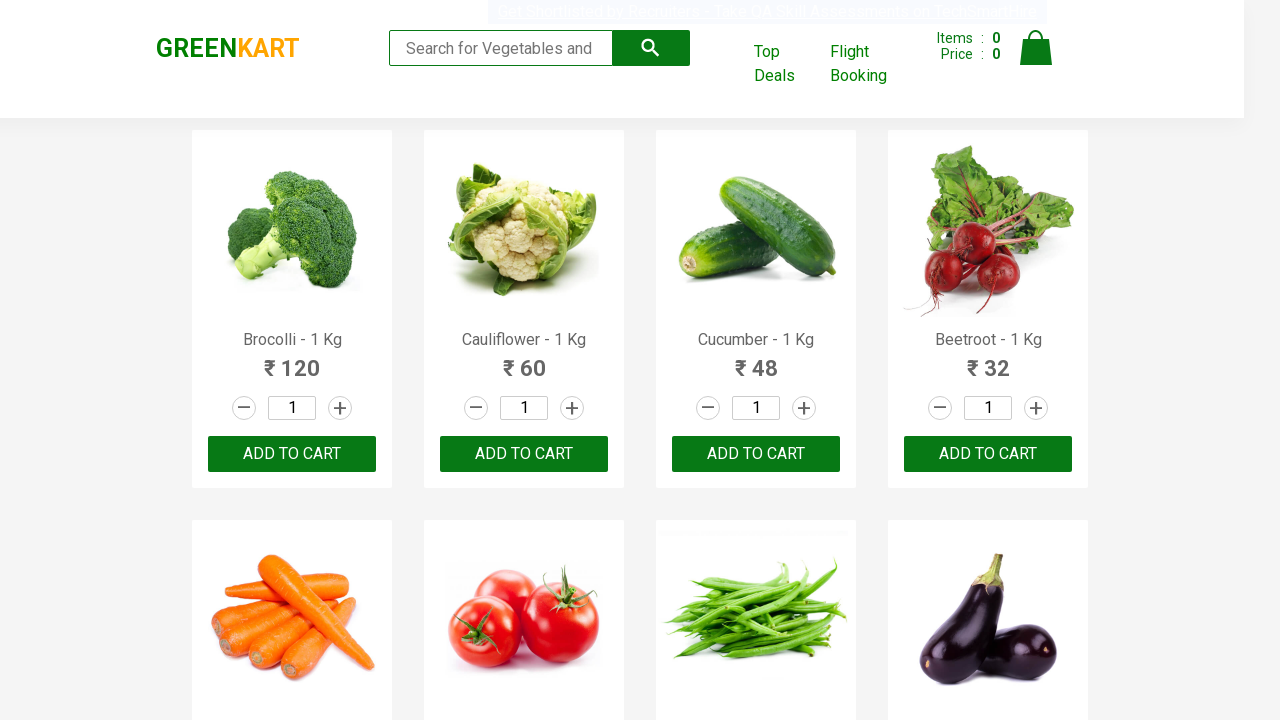

Waited for page to load with networkidle state
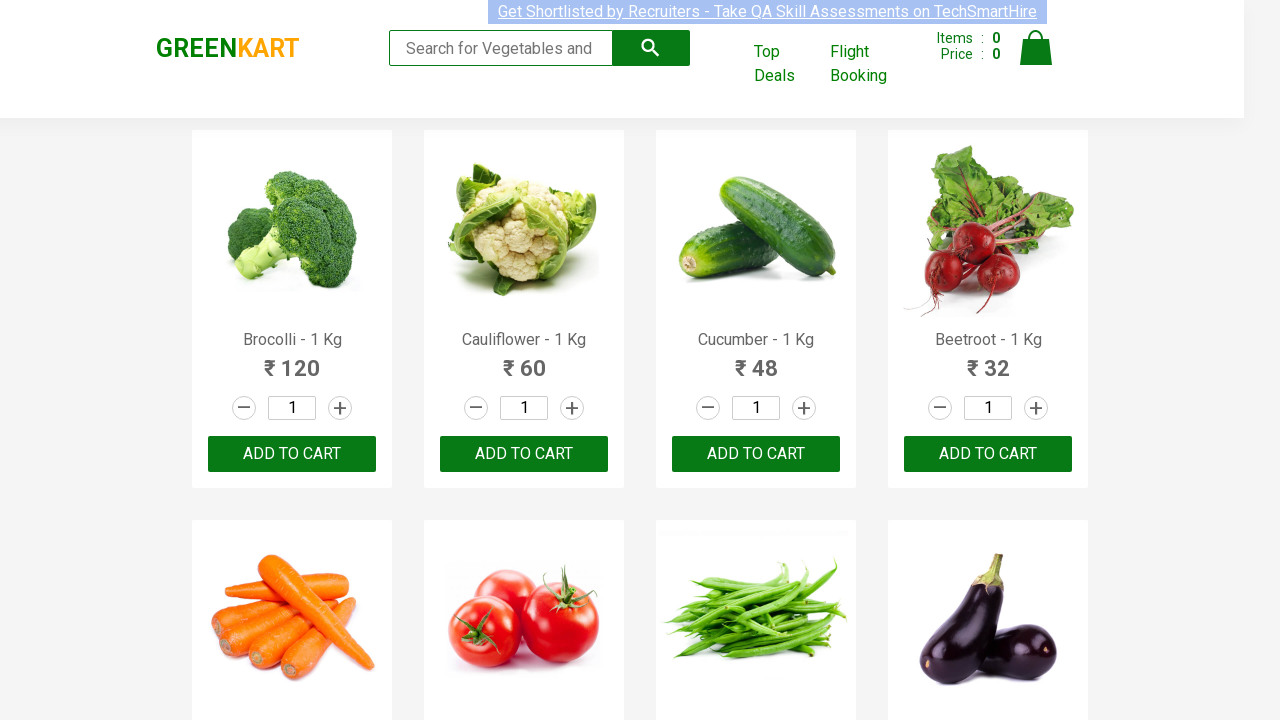

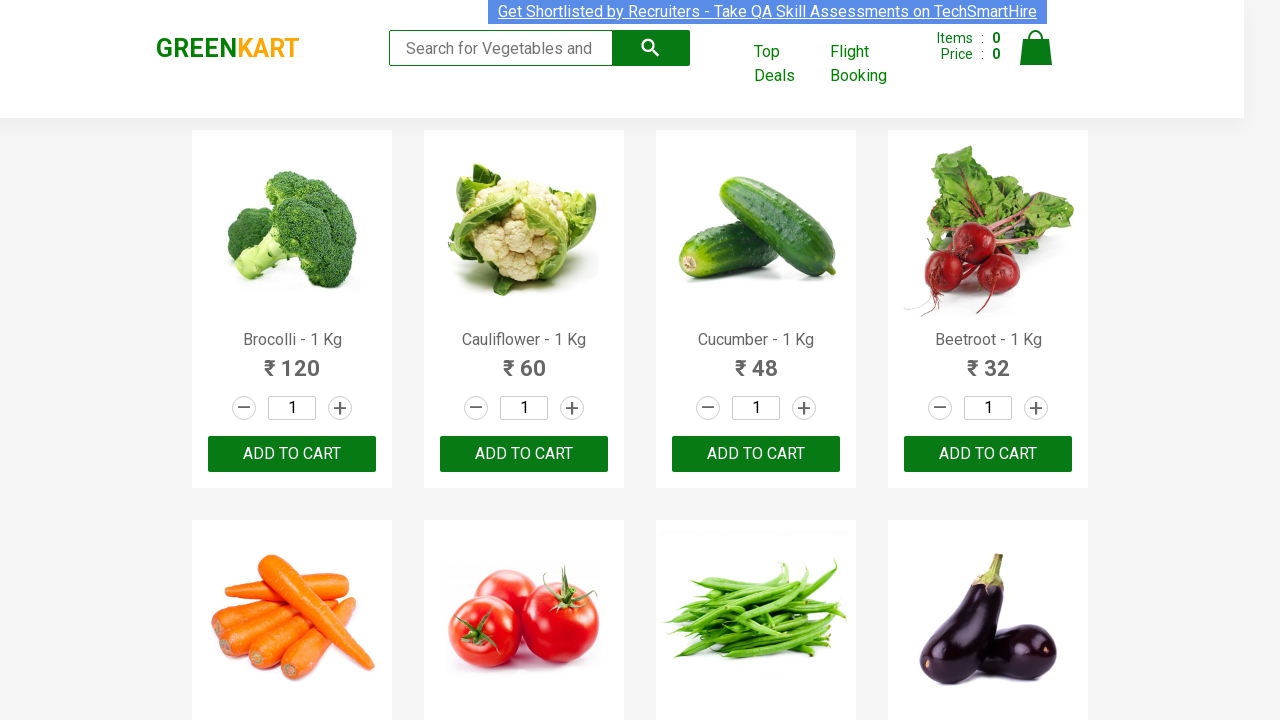